Tests iframe interaction by switching into a frame, clicking a button, then switching back to the main page and clicking a menu button

Starting URL: https://www.w3schools.com/js/tryit.asp?filename=tryjs_myfirst

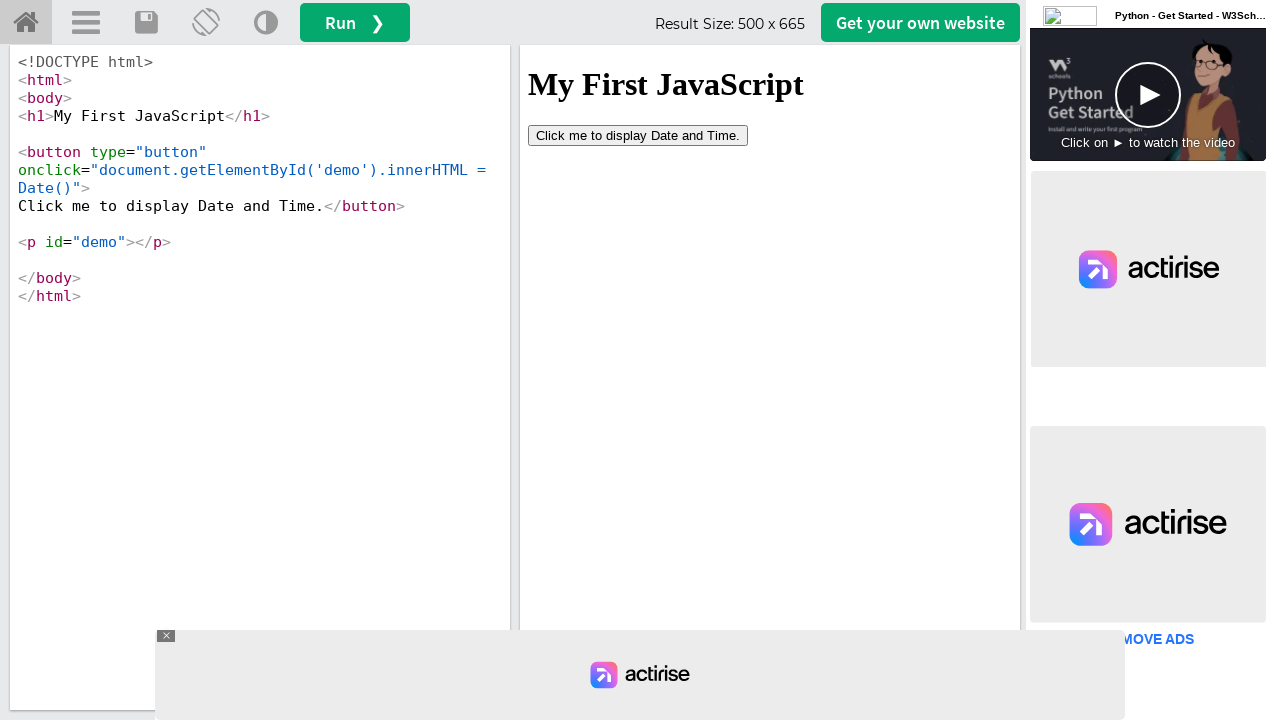

Located iframe with id 'iframeResult'
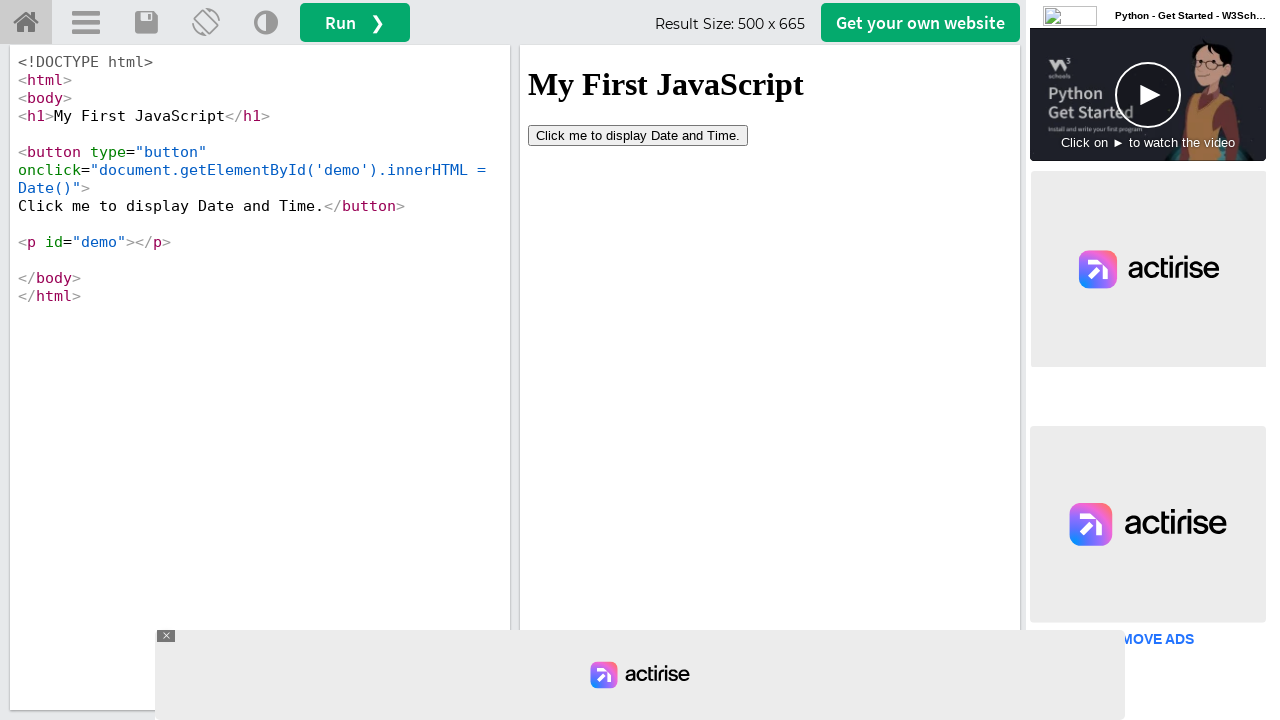

Clicked button inside iframe at (638, 135) on iframe#iframeResult >> internal:control=enter-frame >> button[type='button']
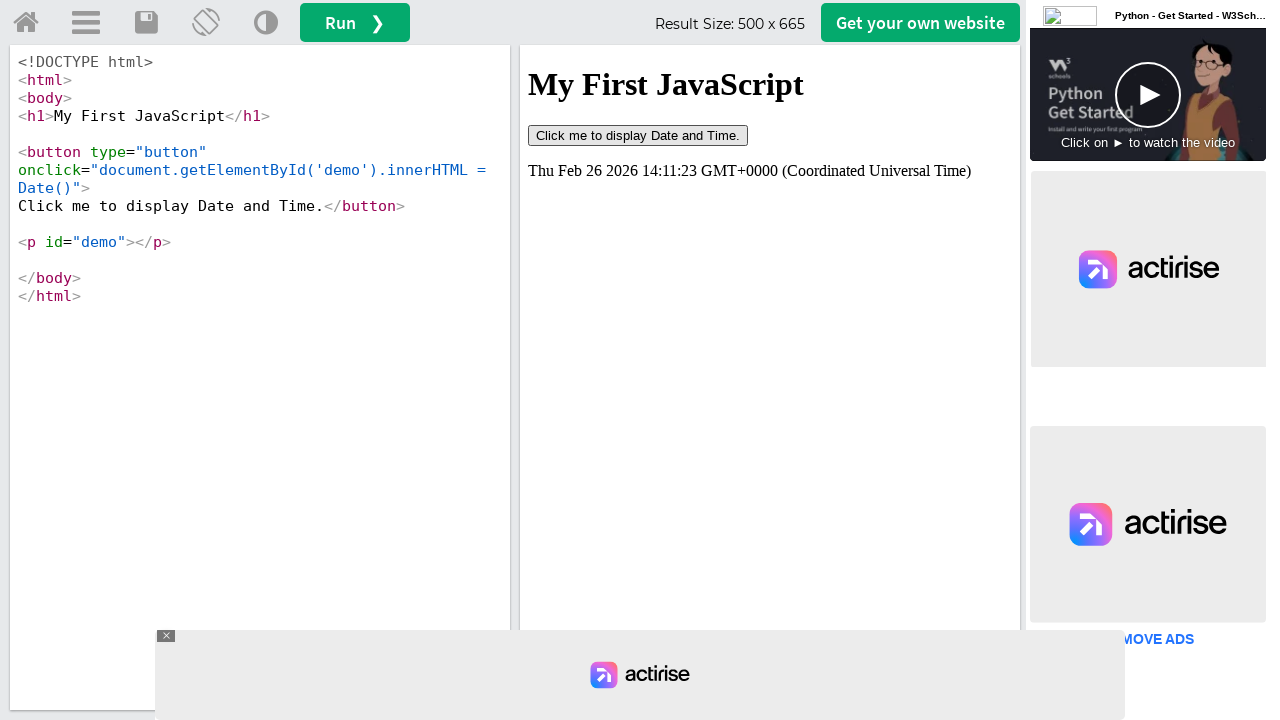

Clicked menu button on main page at (86, 23) on a#menuButton
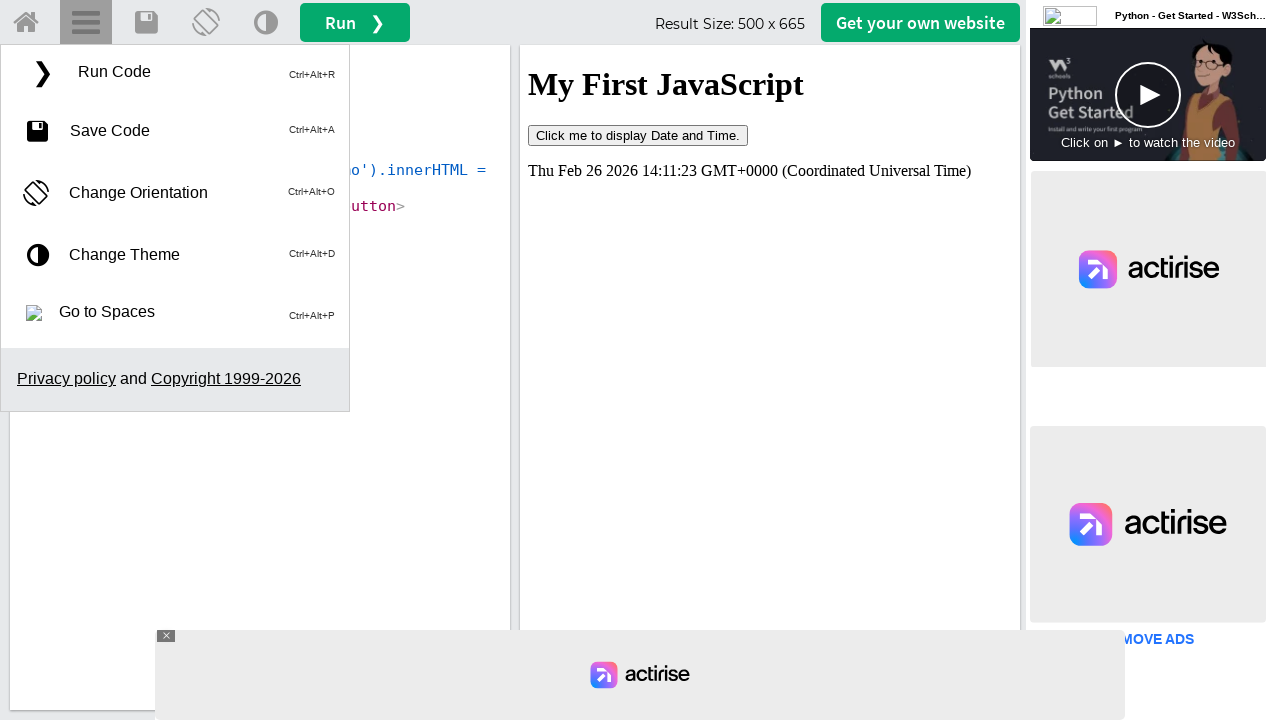

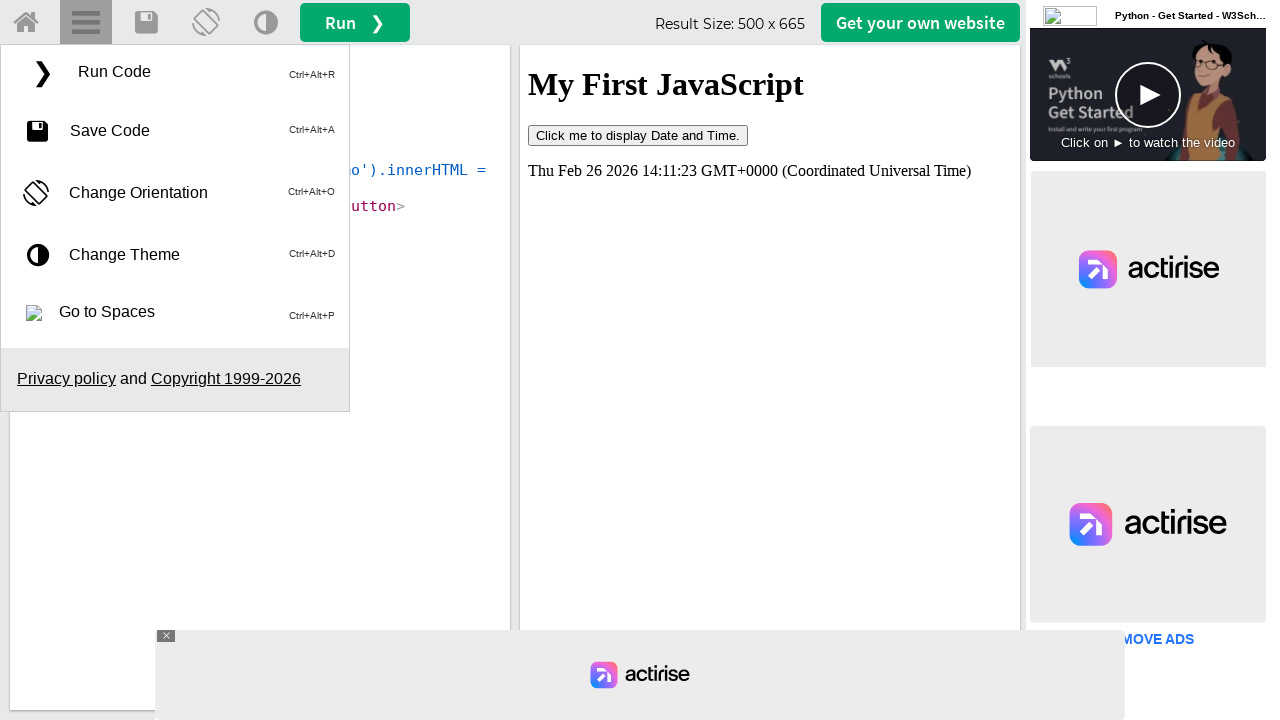